Navigates to Interia.pl news website and verifies that news article titles are displayed on the page by checking for specific news elements

Starting URL: https://www.interia.pl/

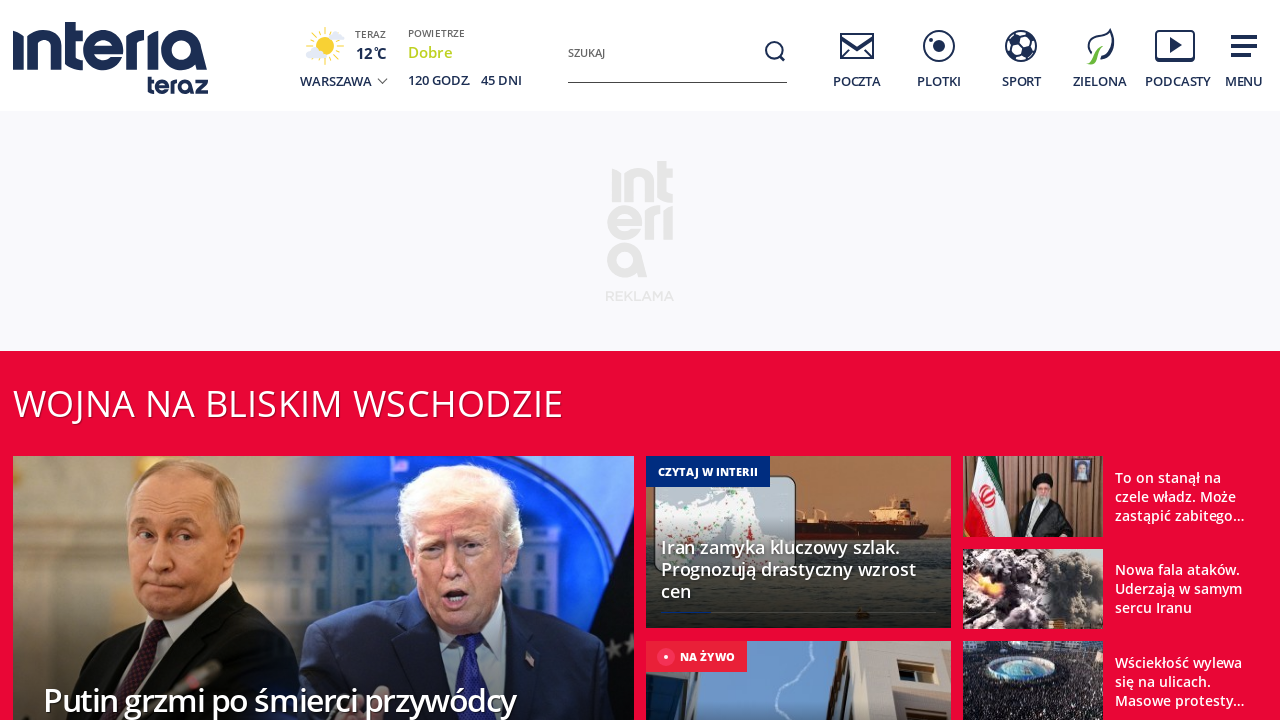

Navigated to Interia.pl news website
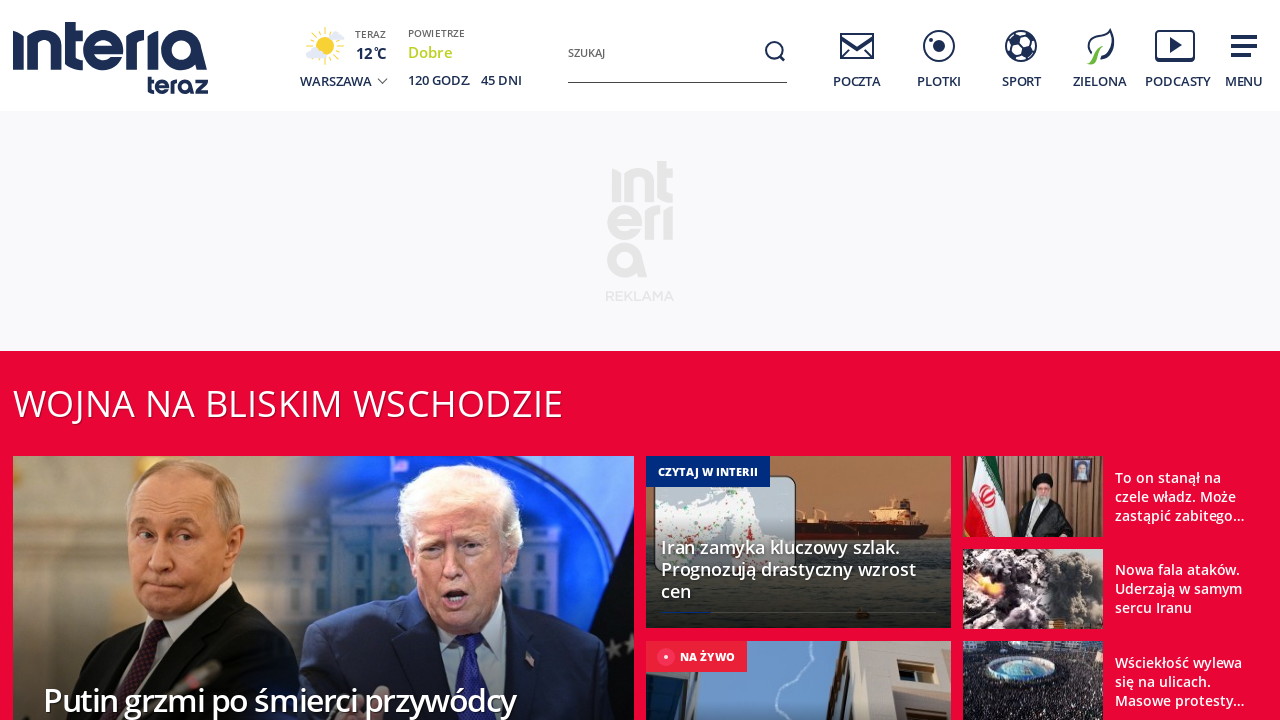

News article title elements loaded
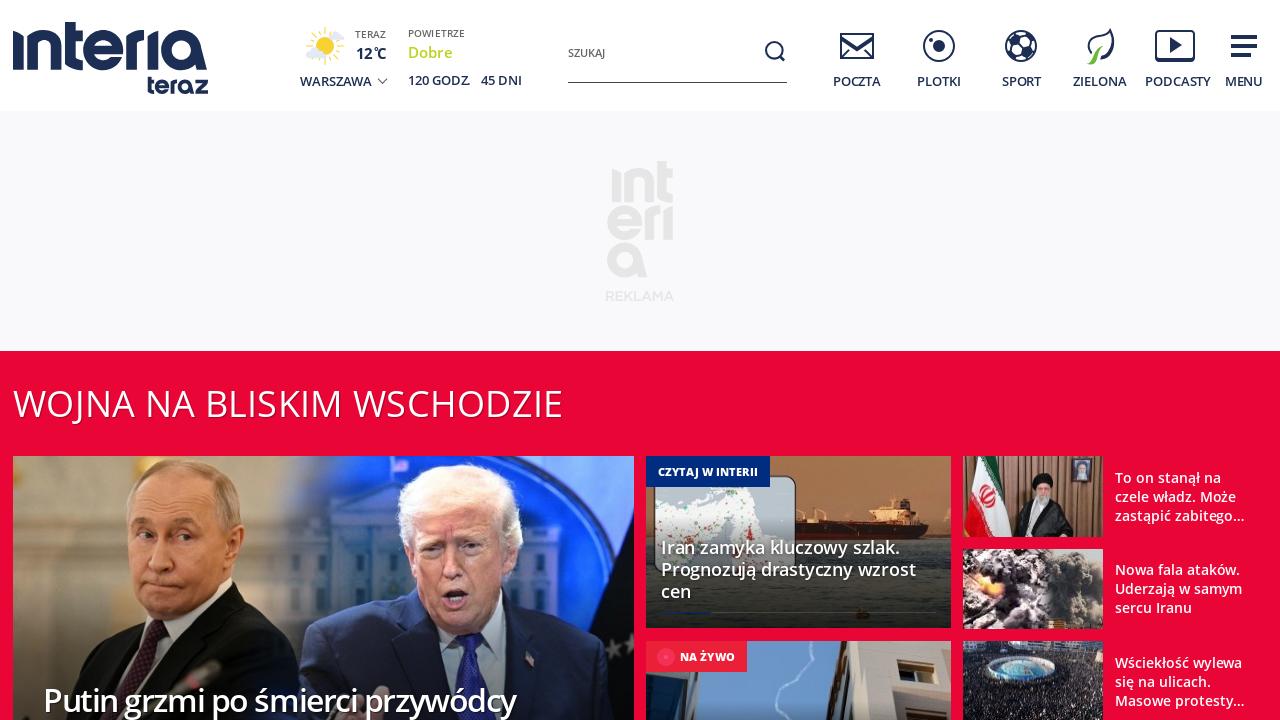

Located news title elements on the page
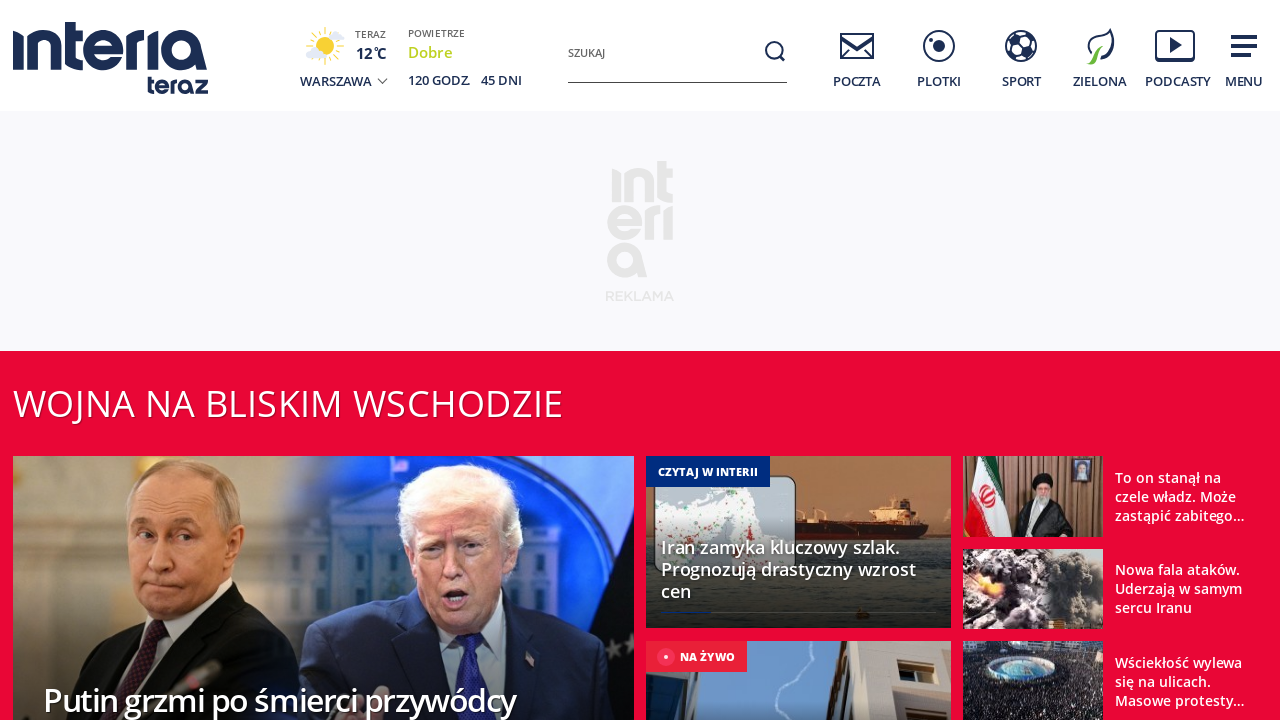

Verified that first news article title is visible
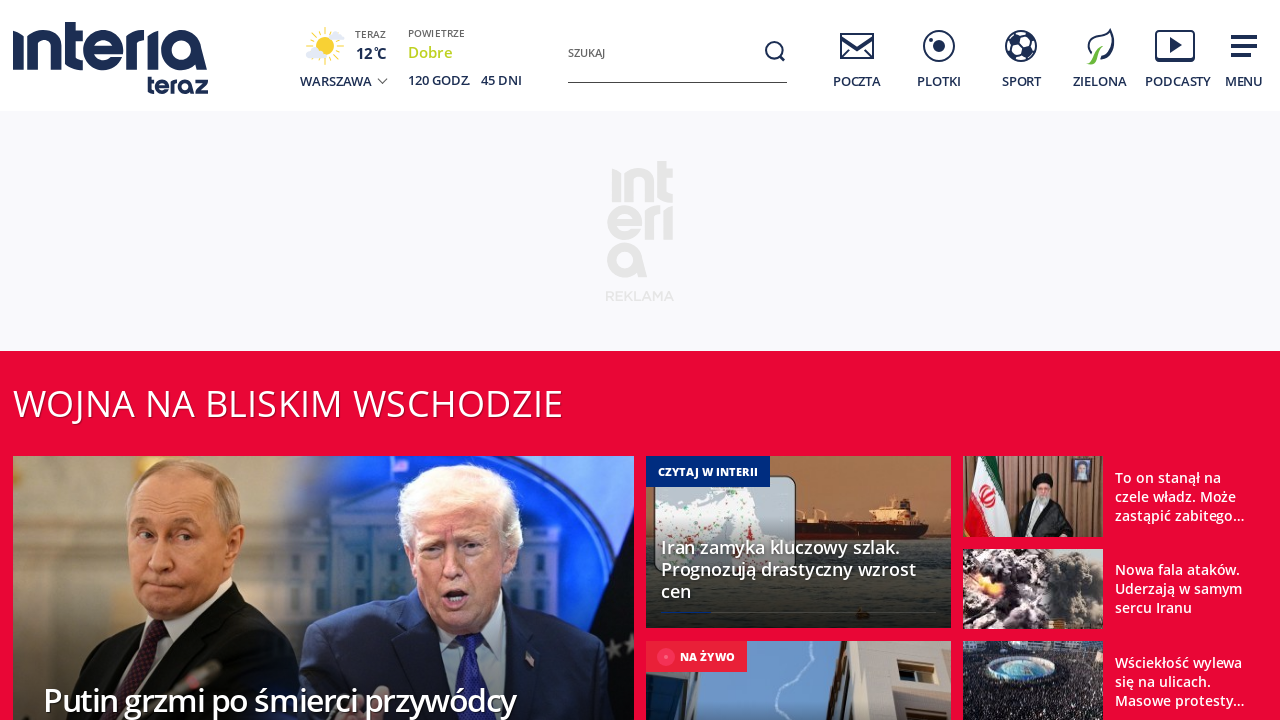

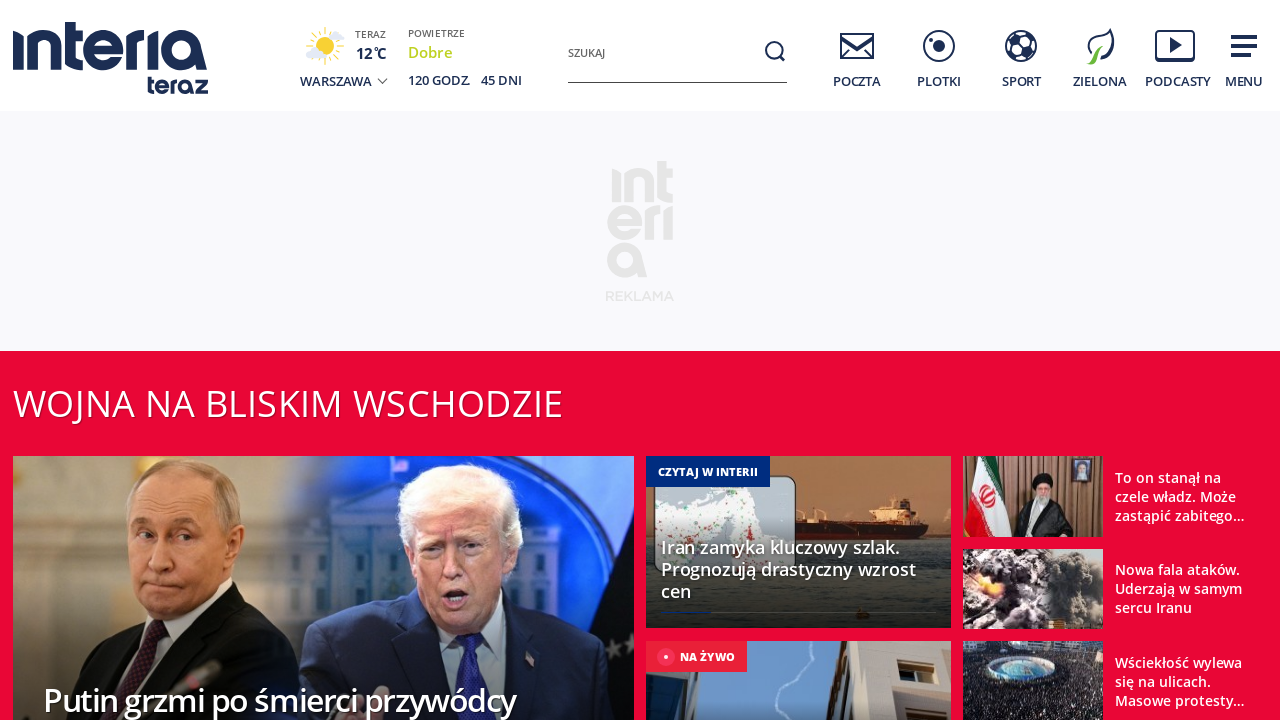